Fills out a Google Form with name, age, and city fields, submits it, and then submits another response with different data to test the form submission workflow.

Starting URL: https://forms.gle/1jZefq2JBy7aYGZJ6

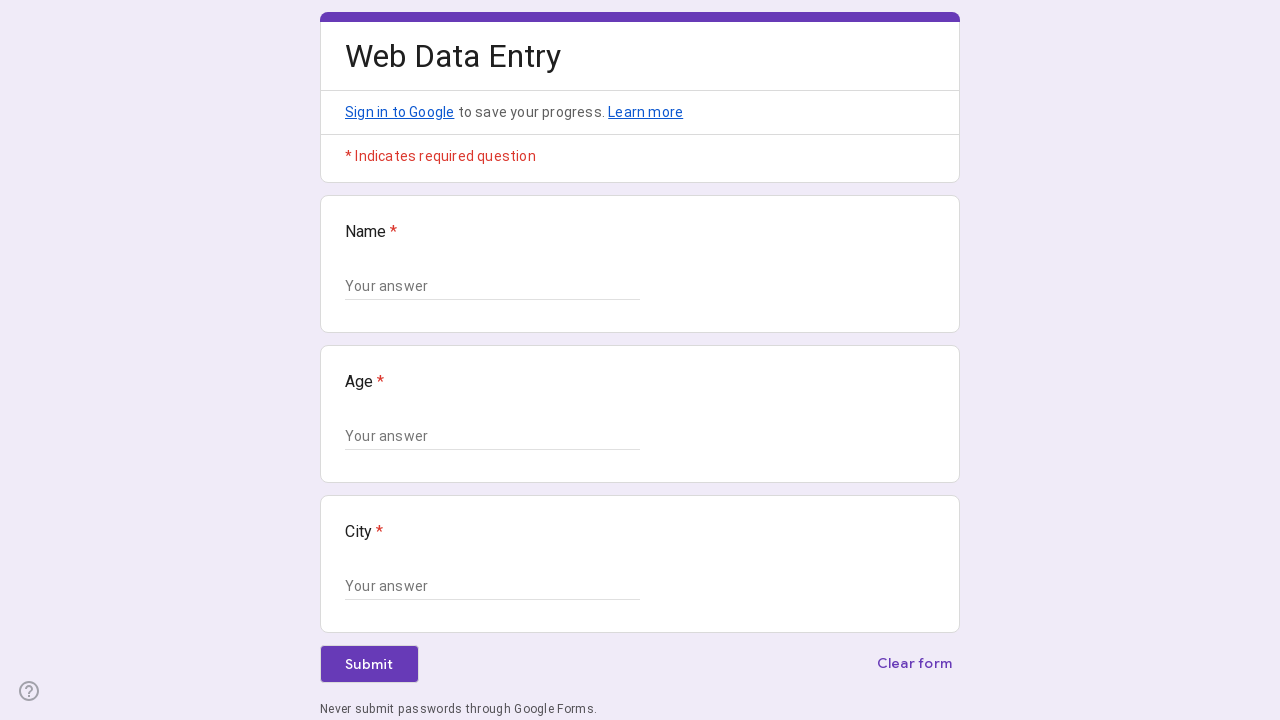

Waited for Google Form to load (networkidle)
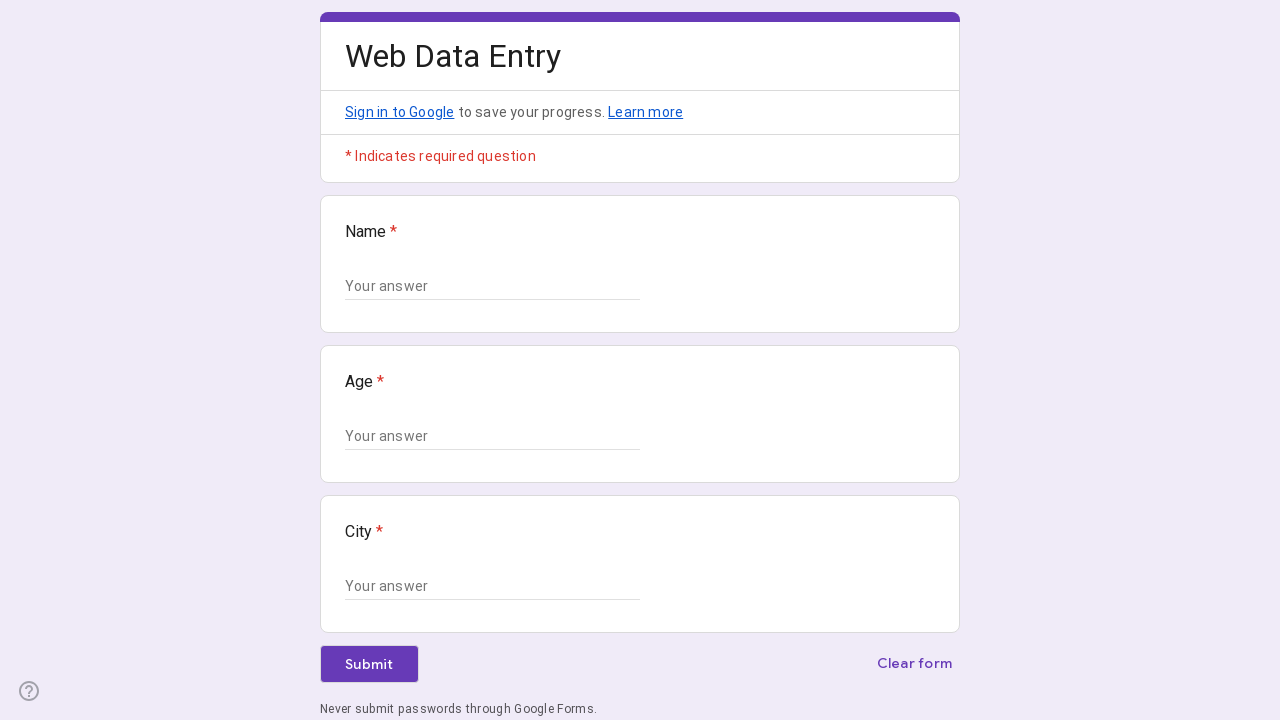

Filled Name field with 'John Smith' on xpath=//div[contains(@data-params, 'Name')]//input
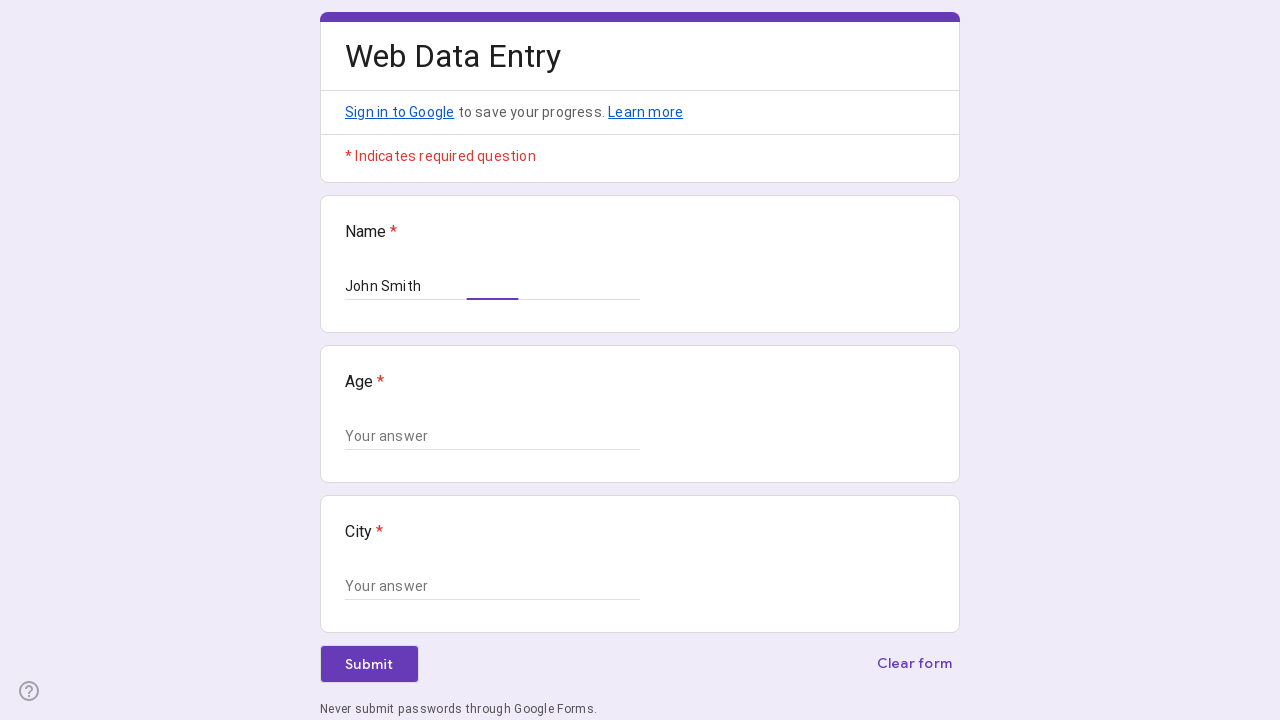

Filled Age field with '28' on xpath=//div[contains(@data-params, 'Age')]//input
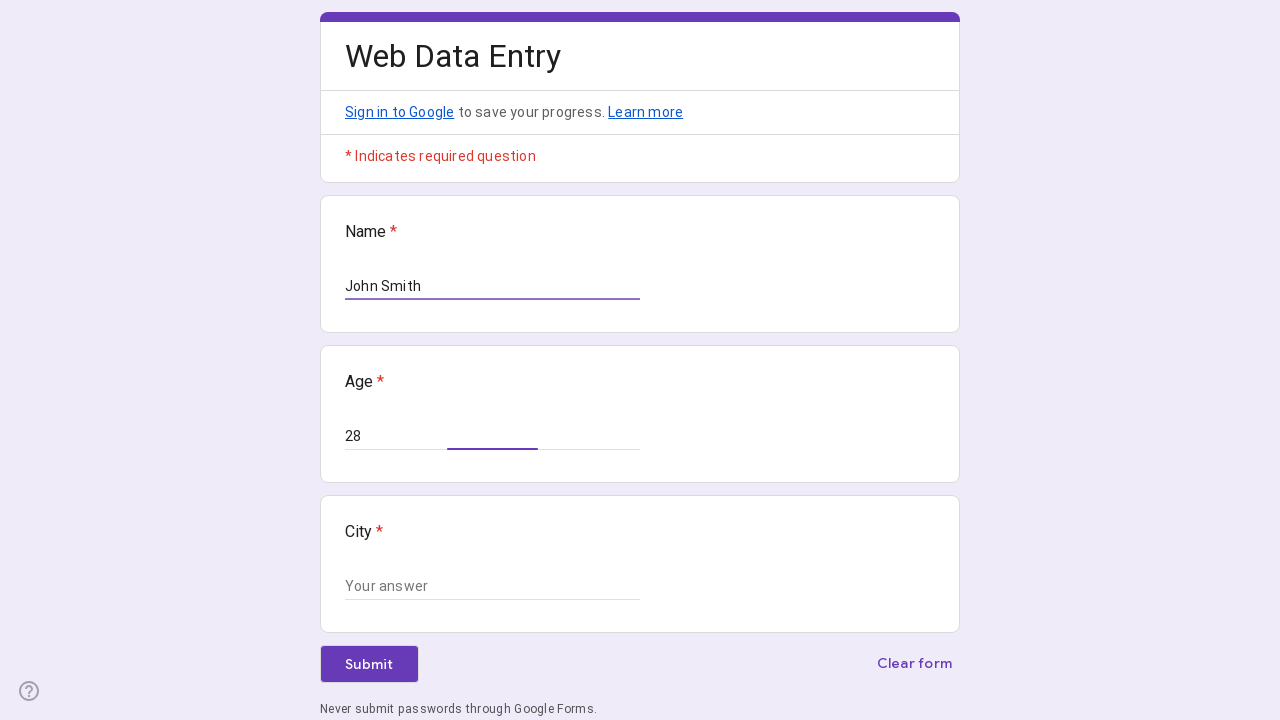

Filled City field with 'New York' on xpath=//div[contains(@data-params, 'City')]//input
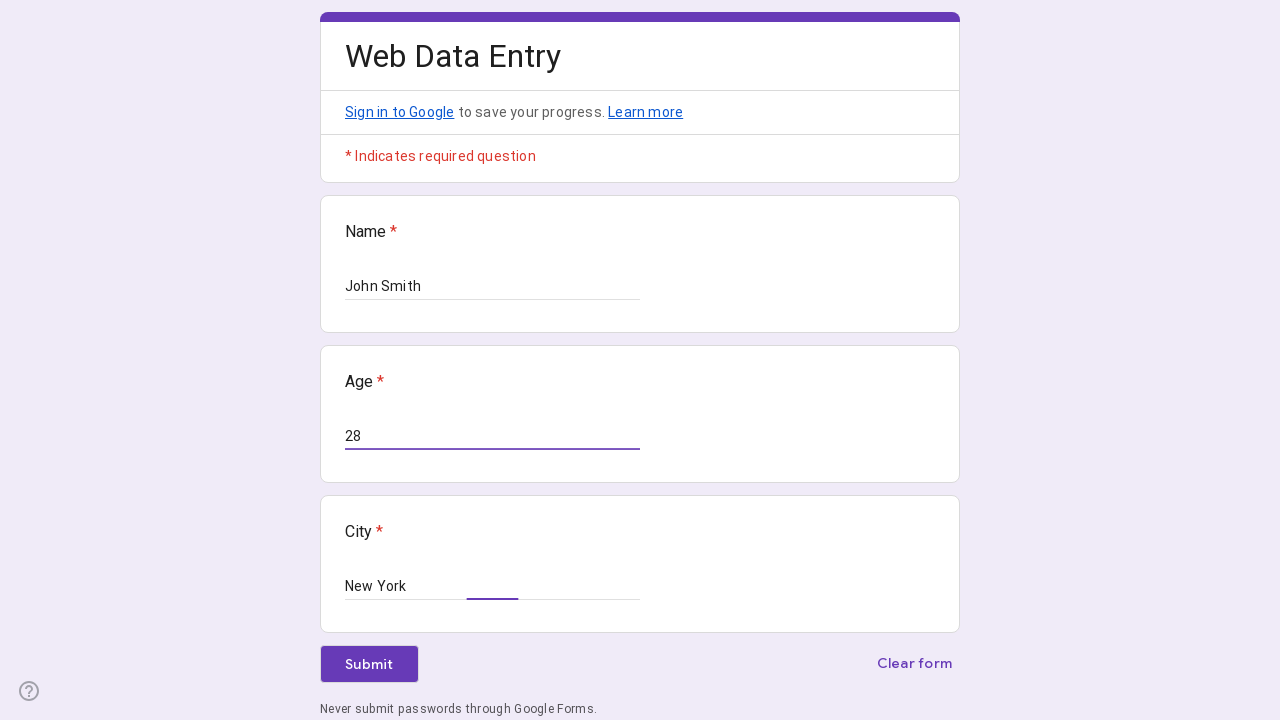

Clicked Submit button to submit form response at (369, 664) on xpath=//span[text()='Submit']
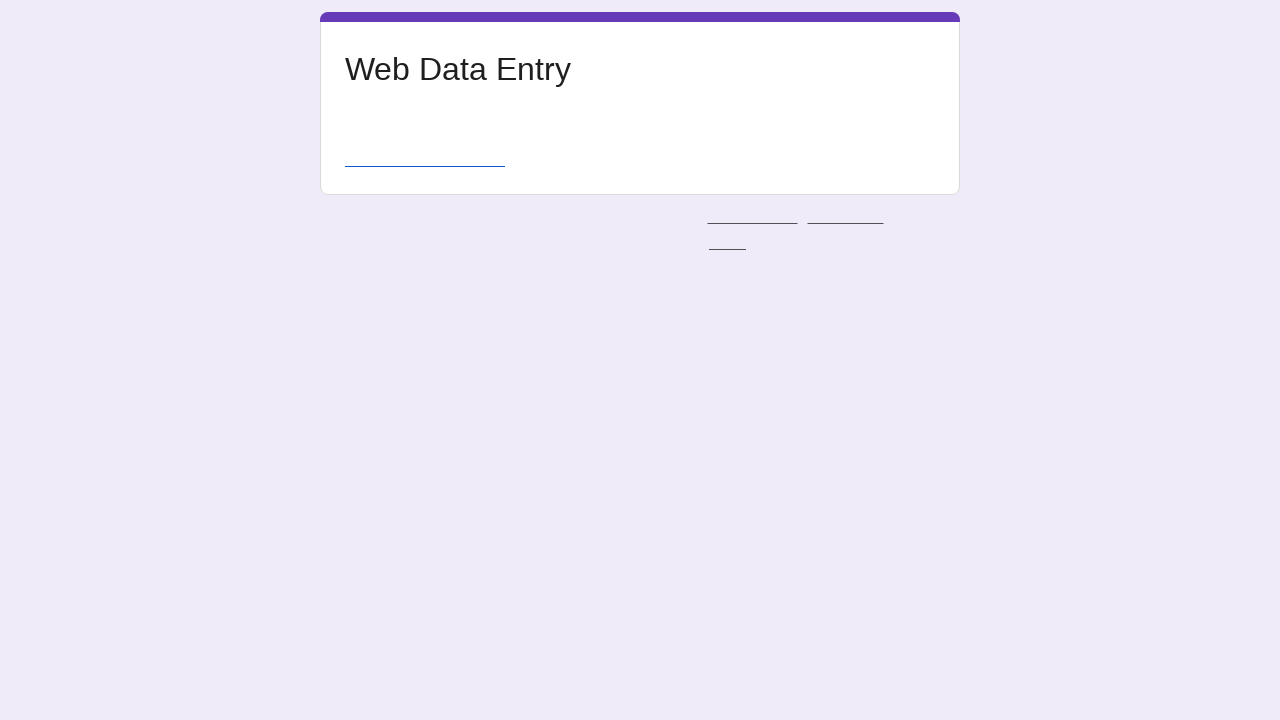

Waited 1 second for form submission to complete
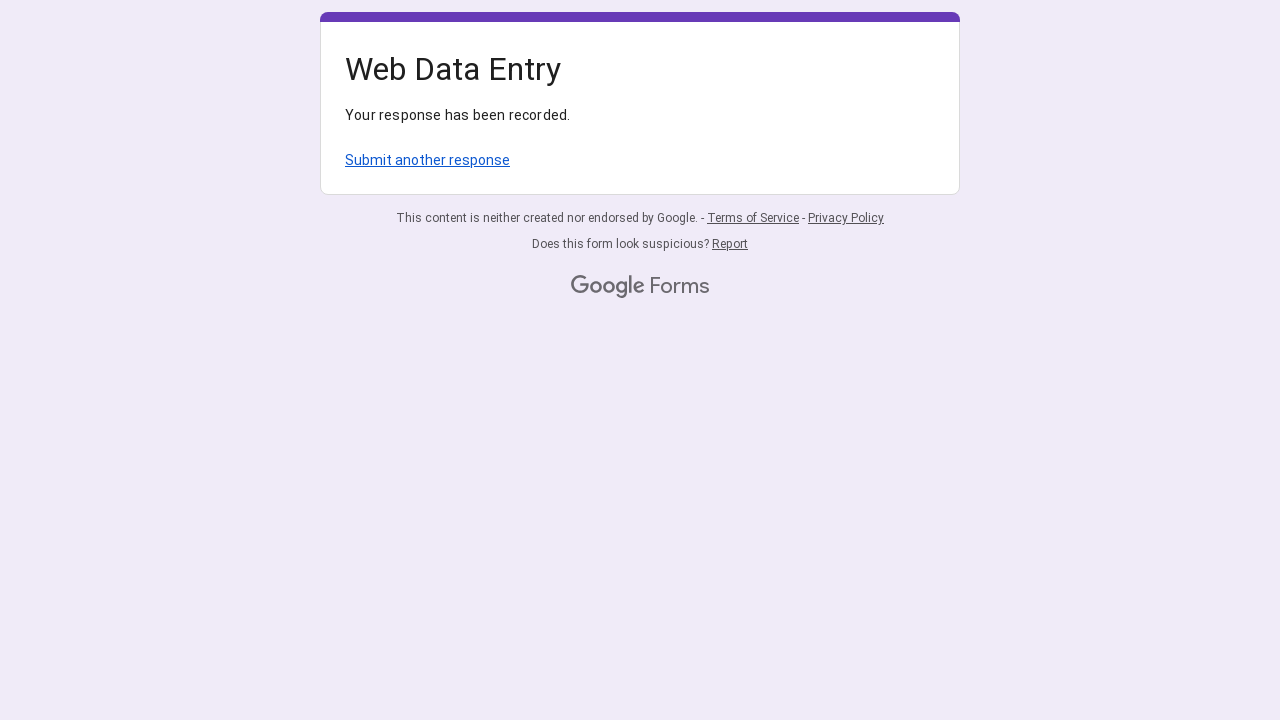

Clicked 'Submit another response' link to add next form entry at (428, 160) on xpath=//a[text()='Submit another response']
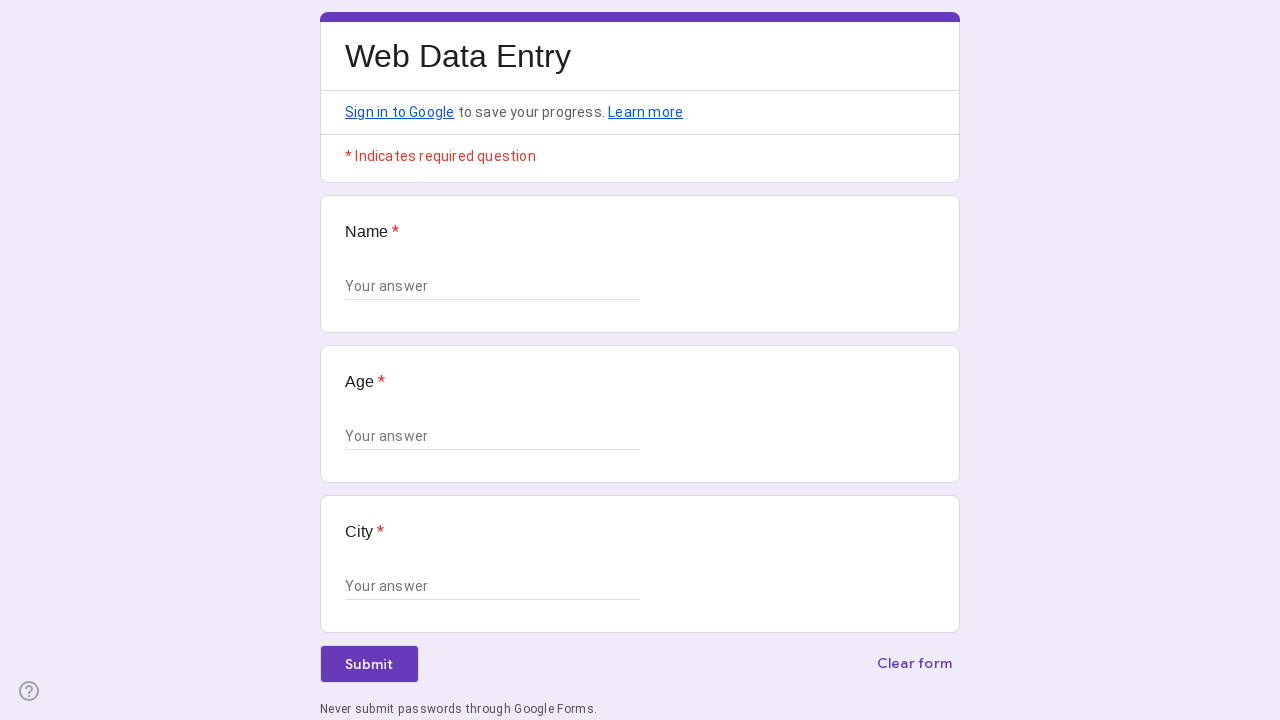

Waited for fresh form to load (networkidle)
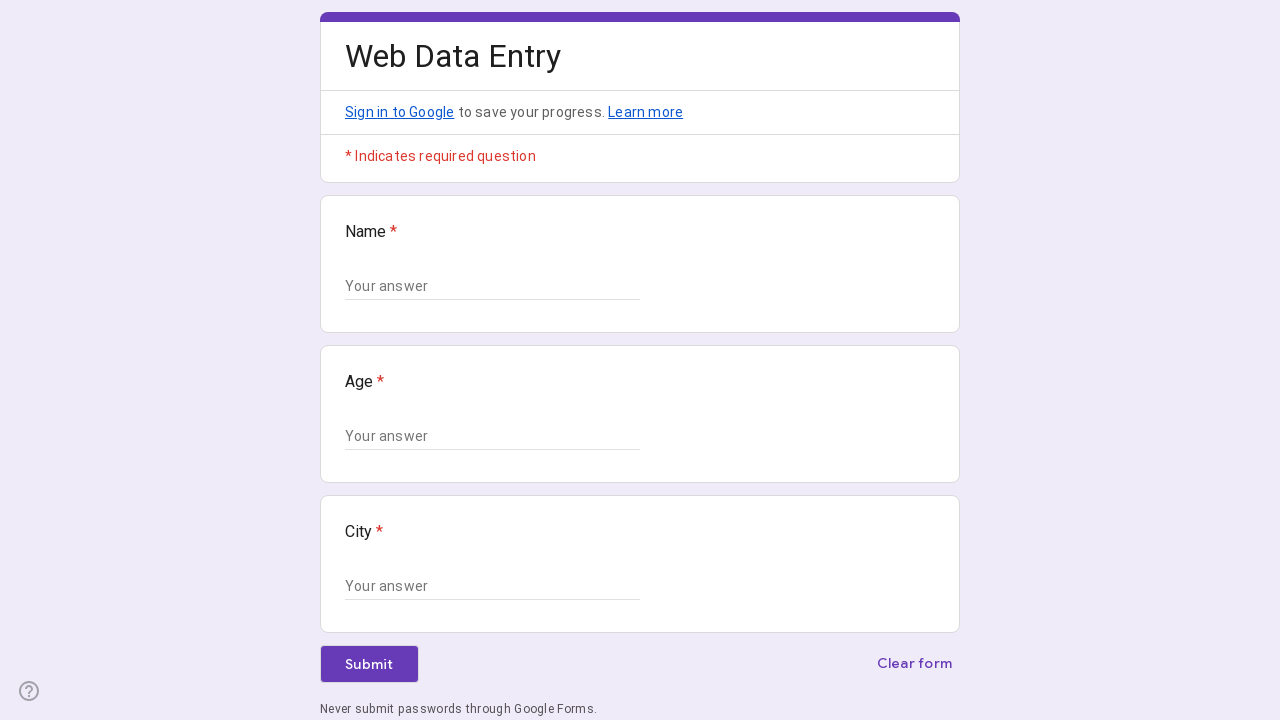

Filled Name field with 'Maria Garcia' on xpath=//div[contains(@data-params, 'Name')]//input
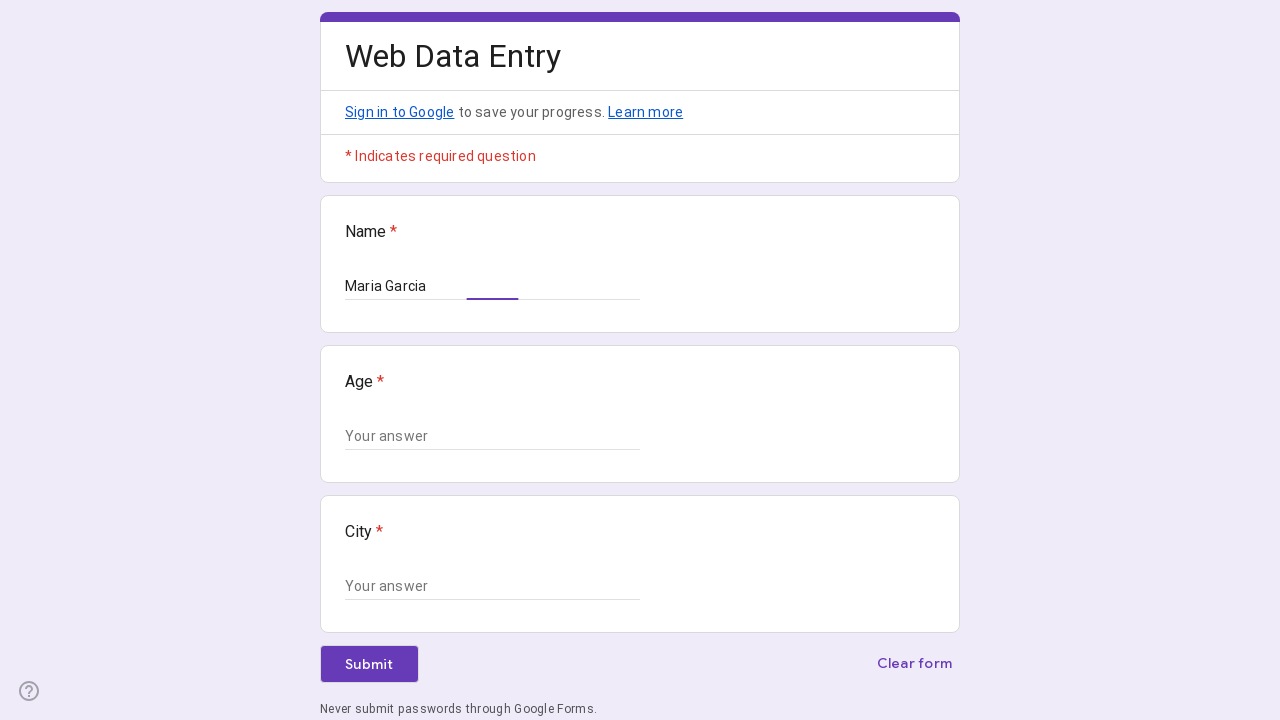

Filled Age field with '34' on xpath=//div[contains(@data-params, 'Age')]//input
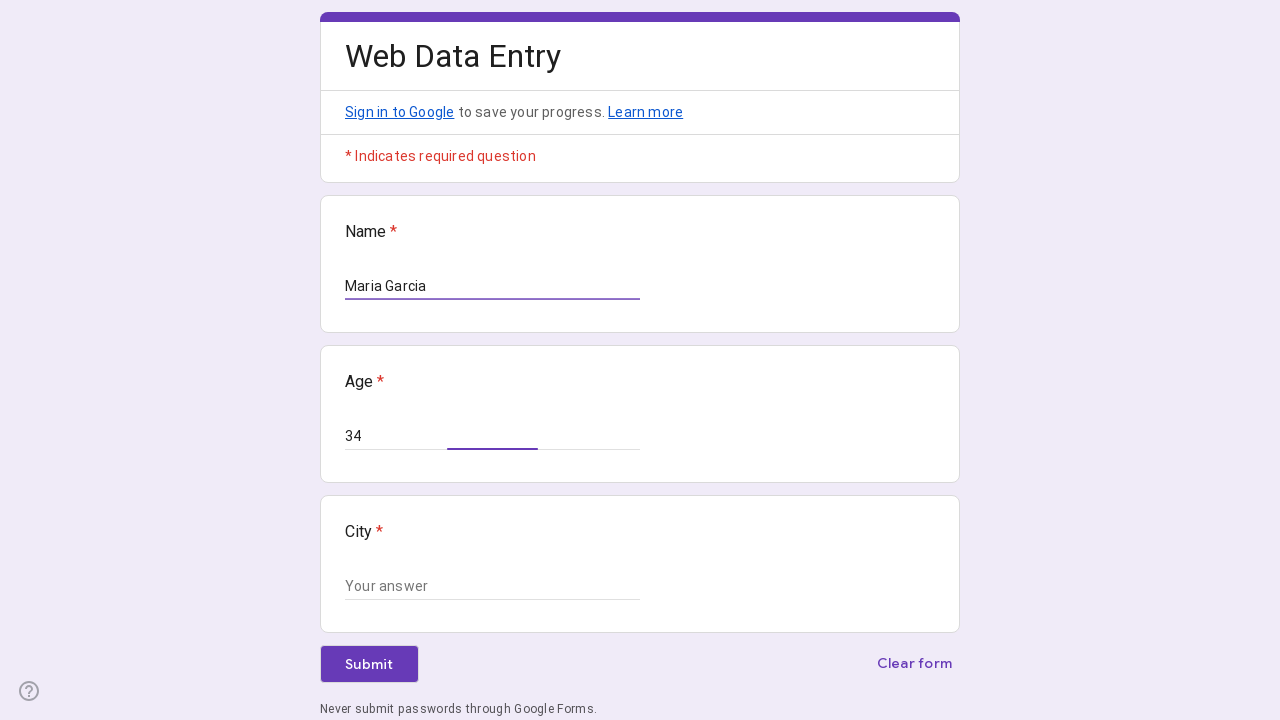

Filled City field with 'Los Angeles' on xpath=//div[contains(@data-params, 'City')]//input
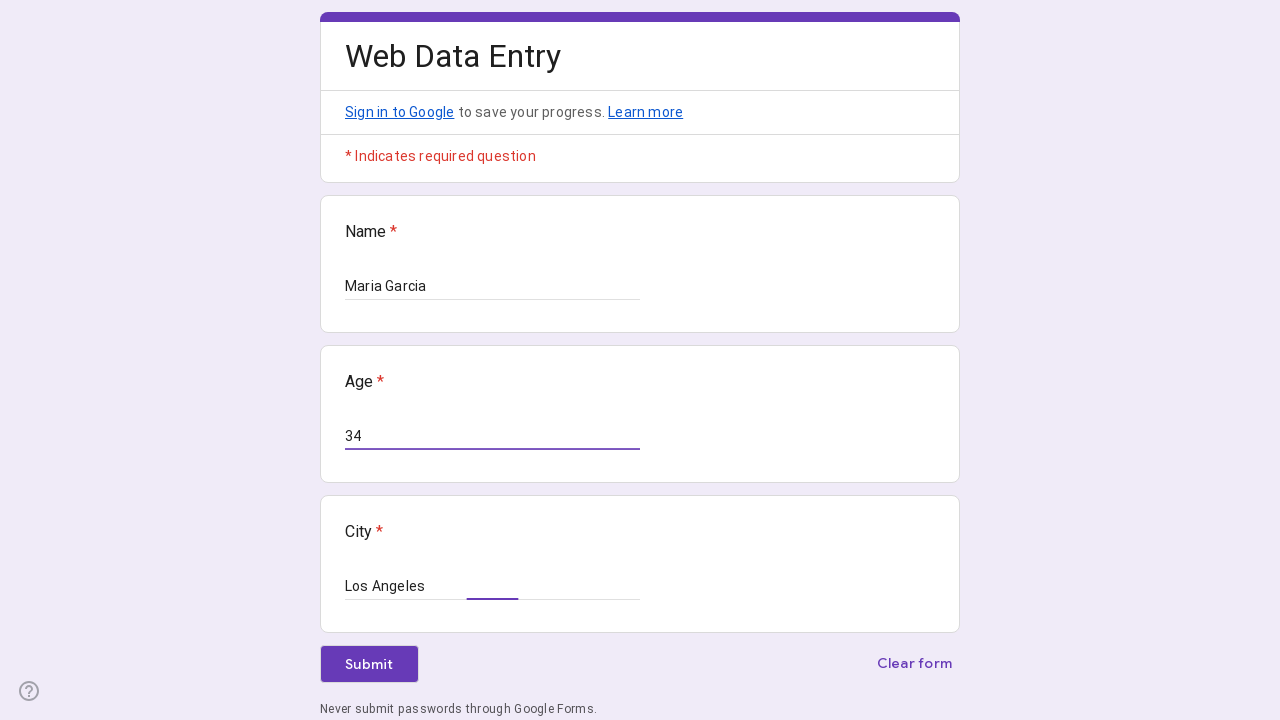

Clicked Submit button to submit form response at (369, 664) on xpath=//span[text()='Submit']
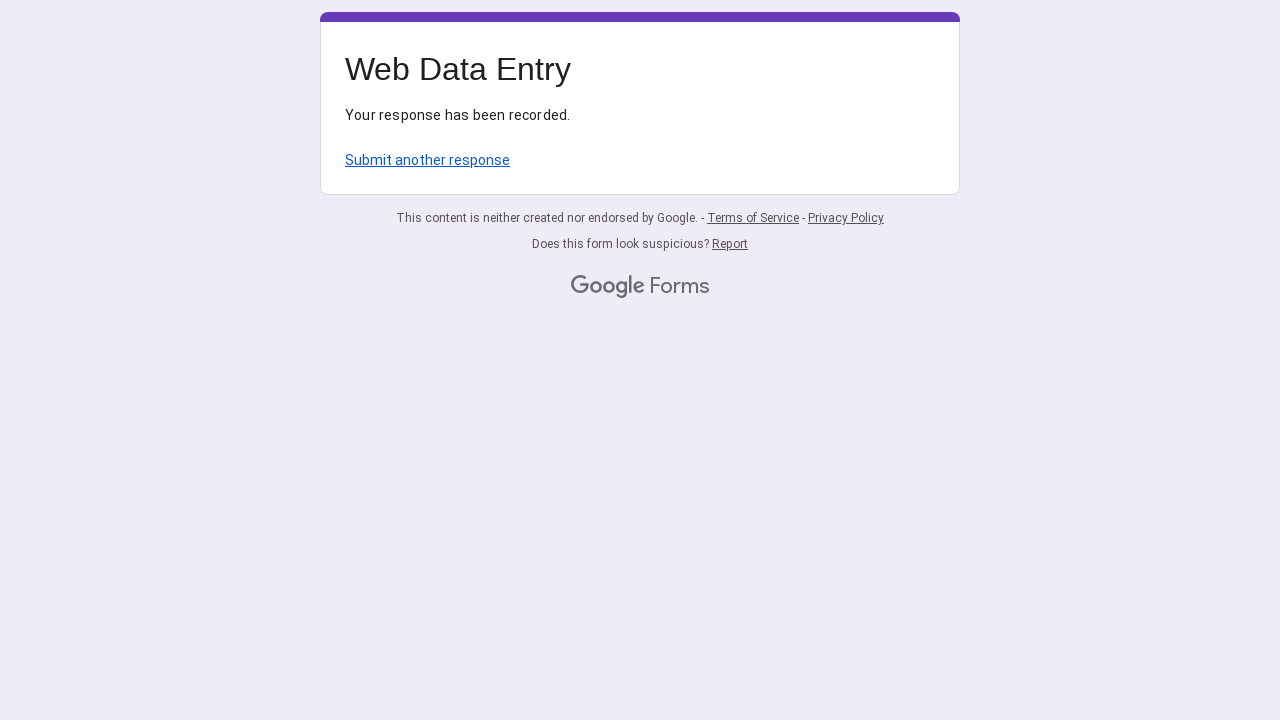

Waited 1 second for form submission to complete
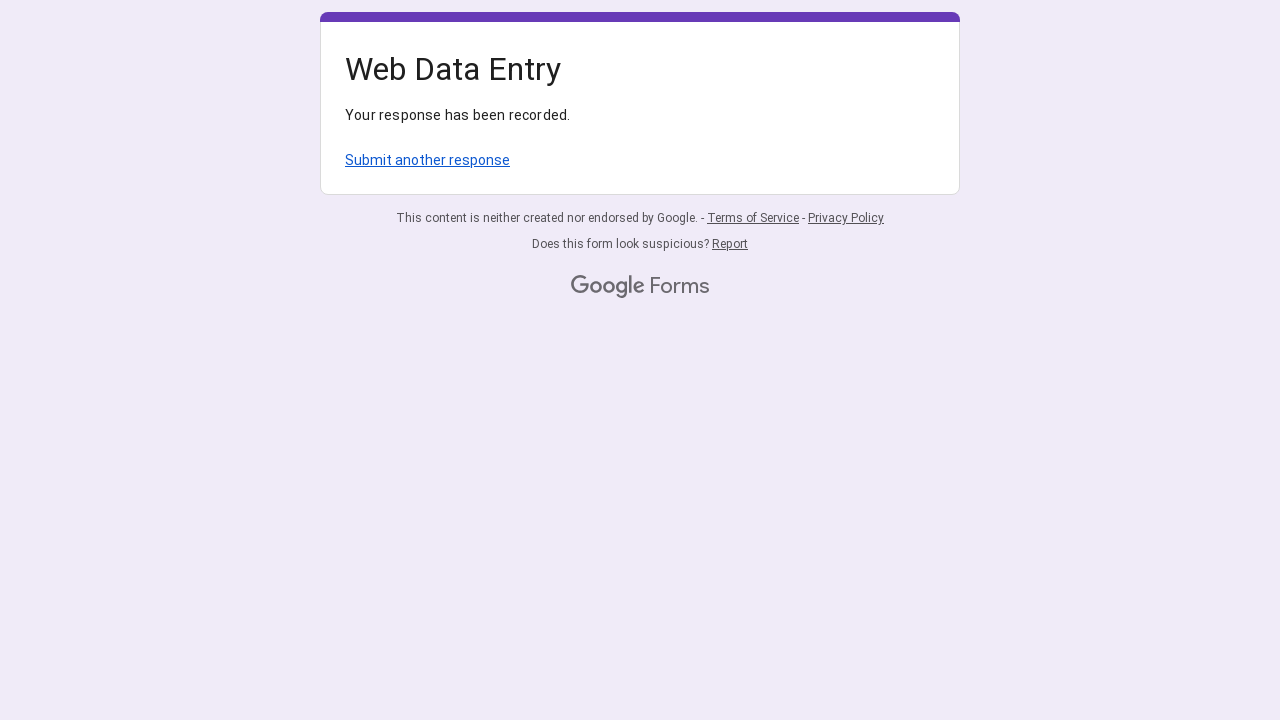

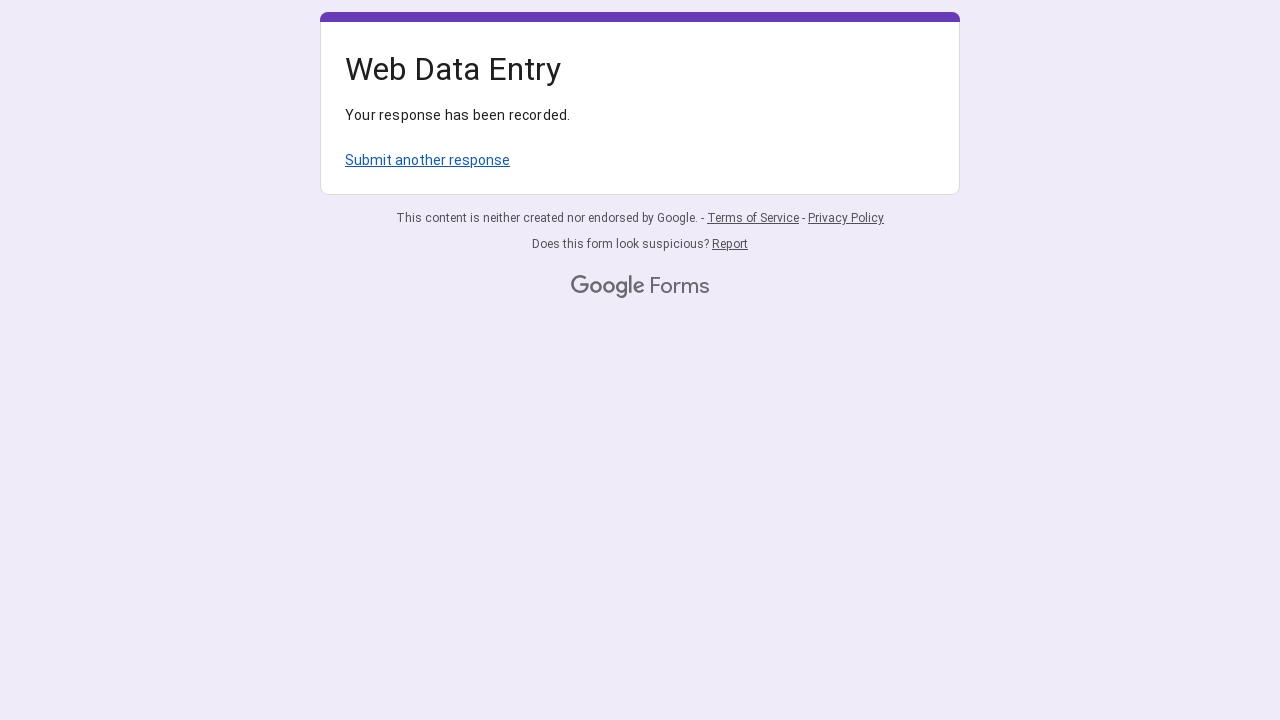